Tests handling JavaScript prompt alerts by entering text and accepting the alert

Starting URL: https://www.qa-practice.com/elements/alert/prompt

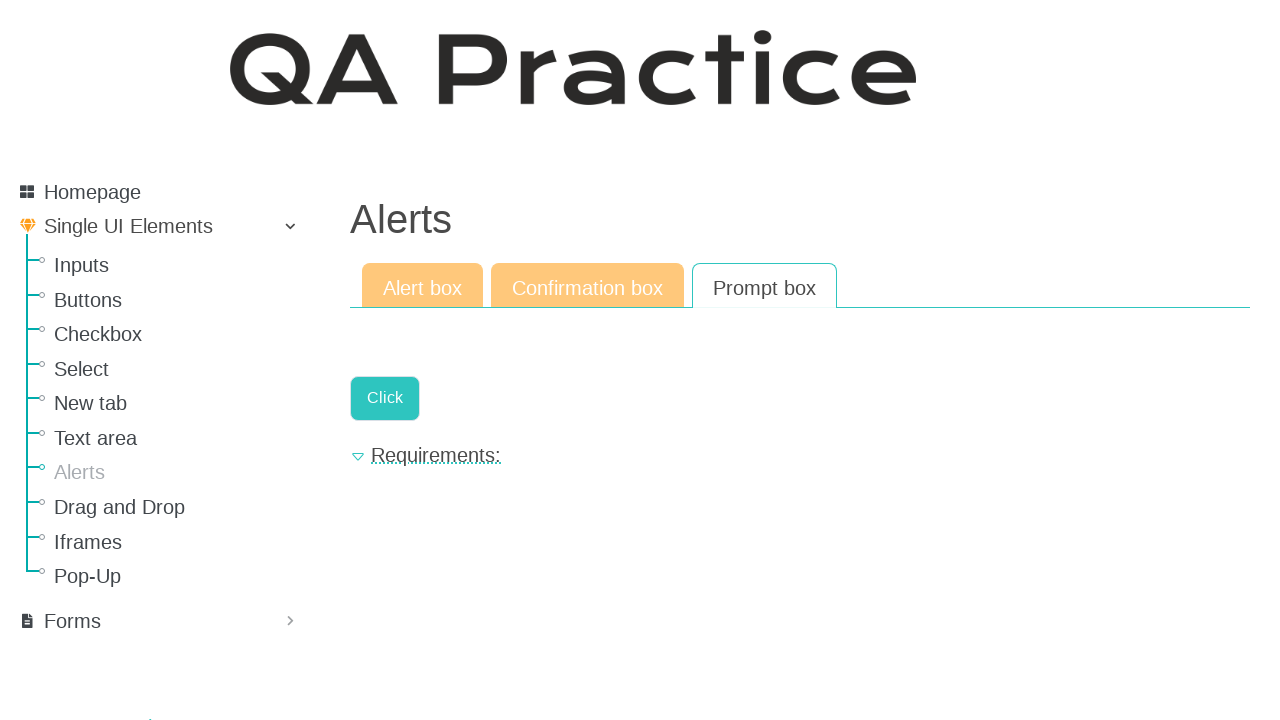

Set up dialog handler to accept prompt with text 'Hi, am tired'
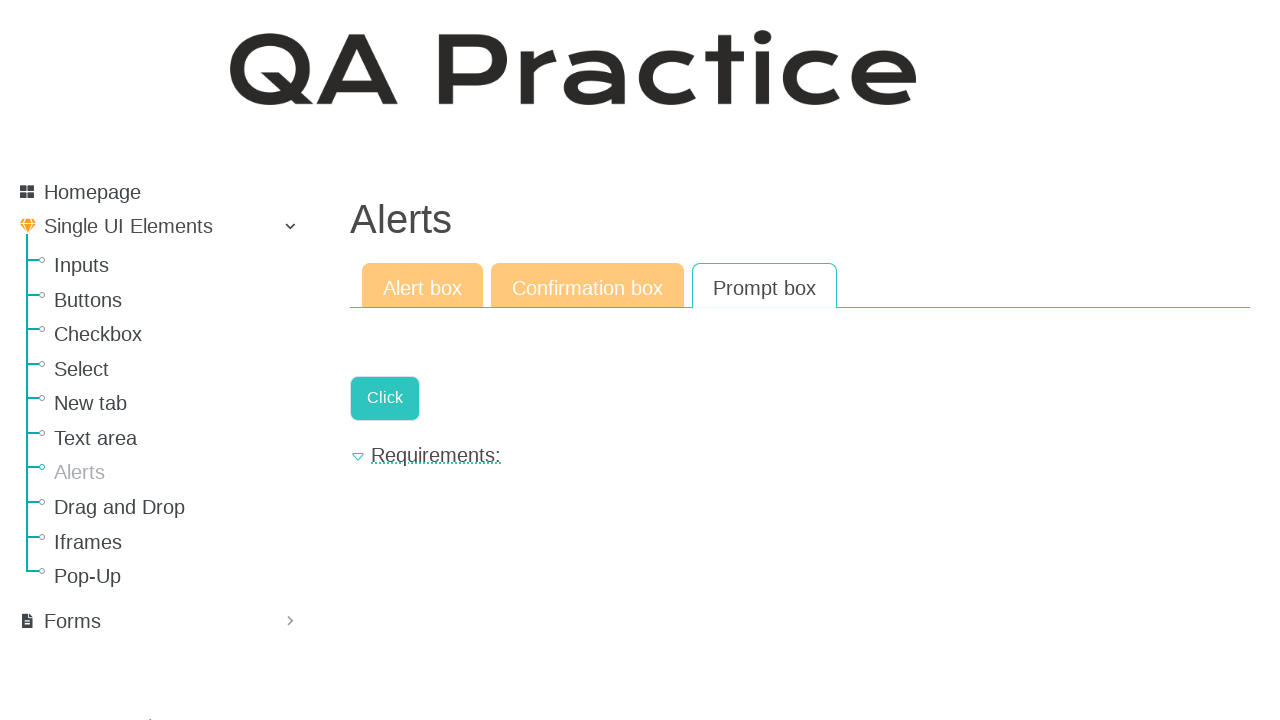

Clicked button to trigger JavaScript prompt alert at (385, 398) on .a-button
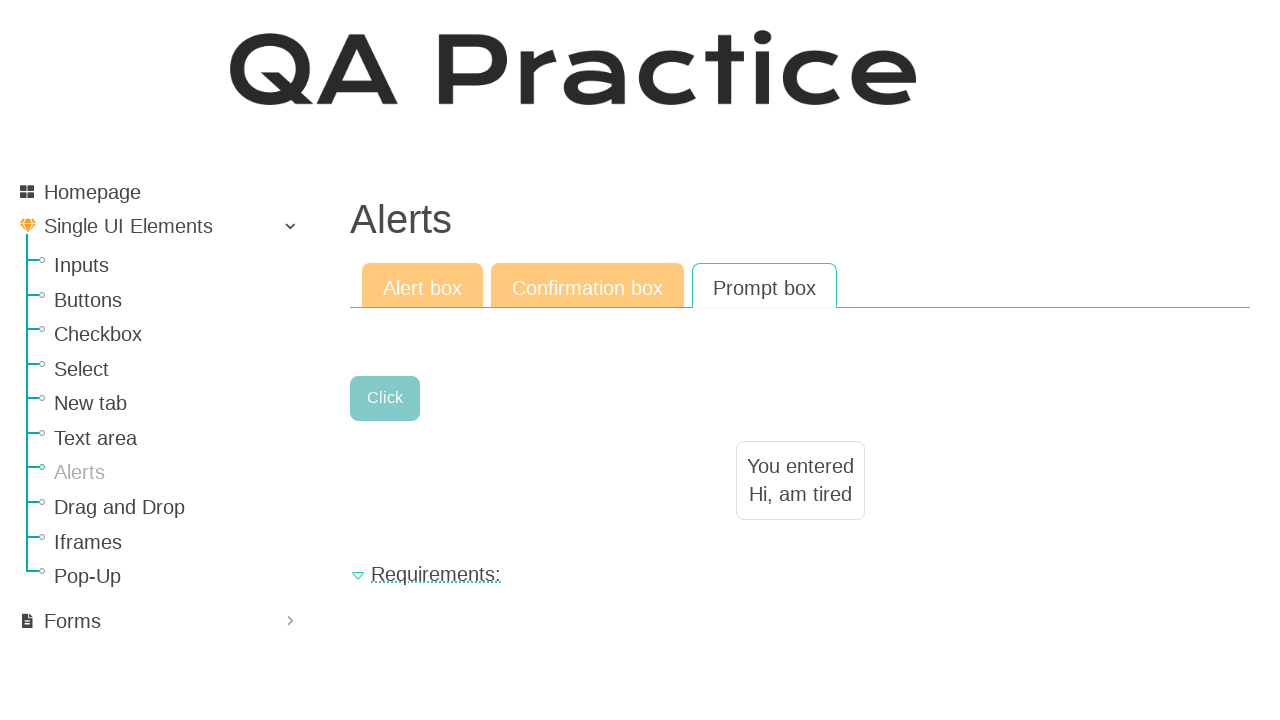

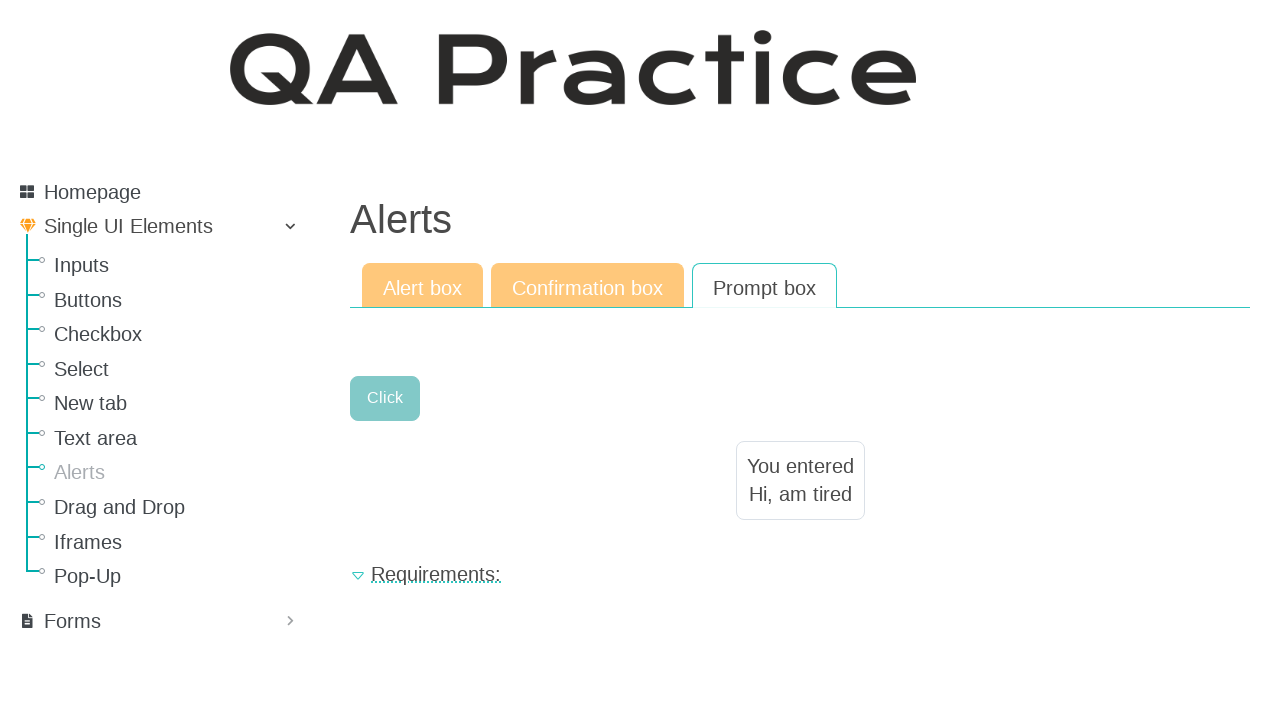